Tests editing a todo item by double-clicking and changing the text

Starting URL: https://demo.playwright.dev/todomvc

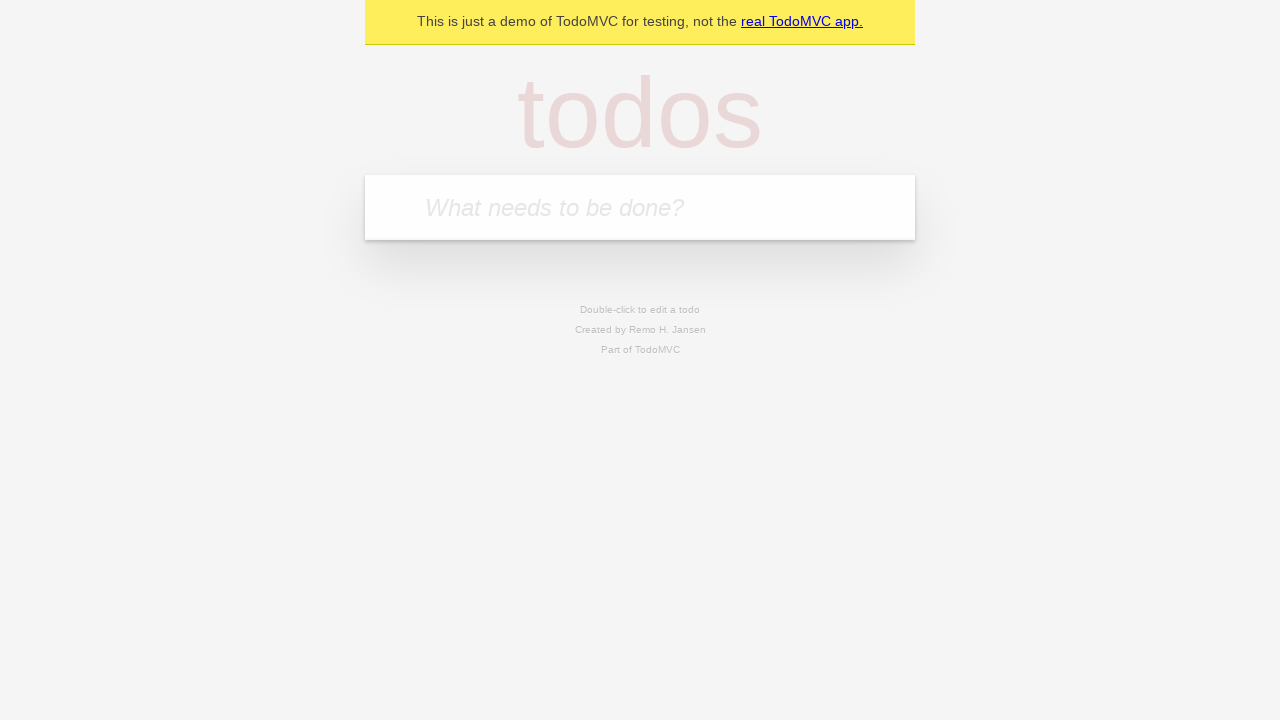

Filled todo input with 'buy some cheese' on internal:attr=[placeholder="What needs to be done?"i]
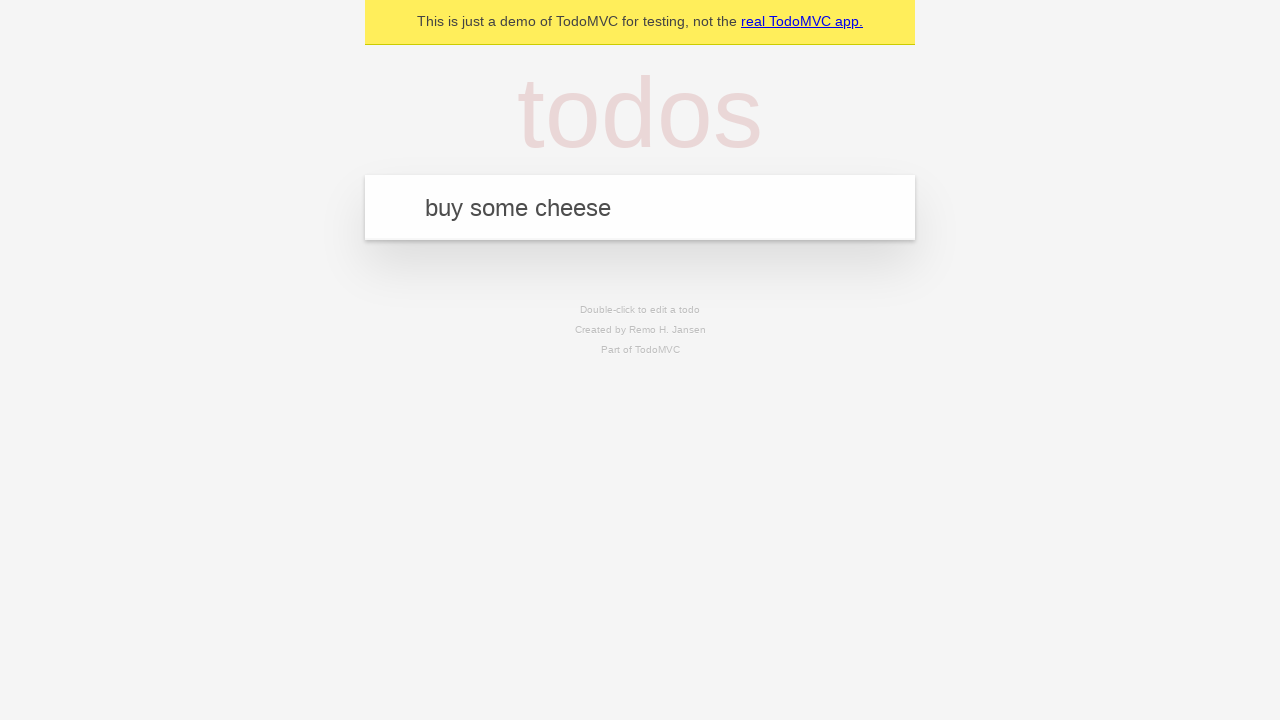

Pressed Enter to create first todo item on internal:attr=[placeholder="What needs to be done?"i]
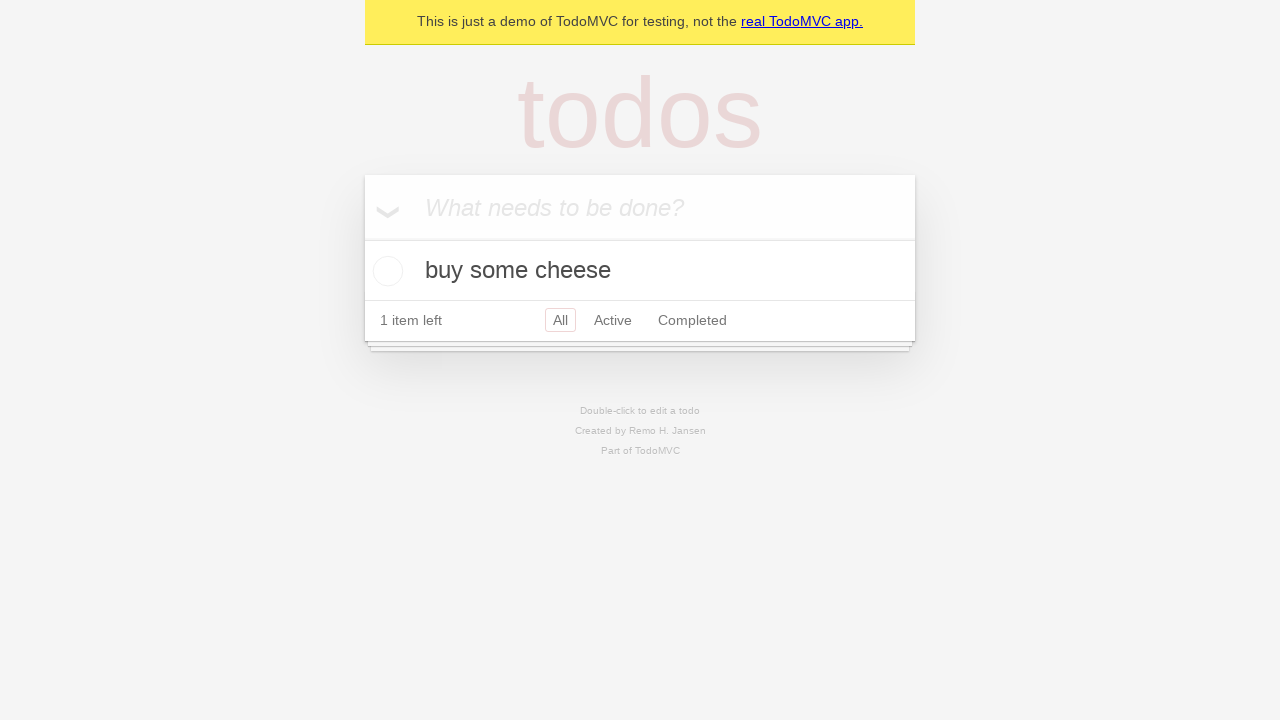

Filled todo input with 'feed the cat' on internal:attr=[placeholder="What needs to be done?"i]
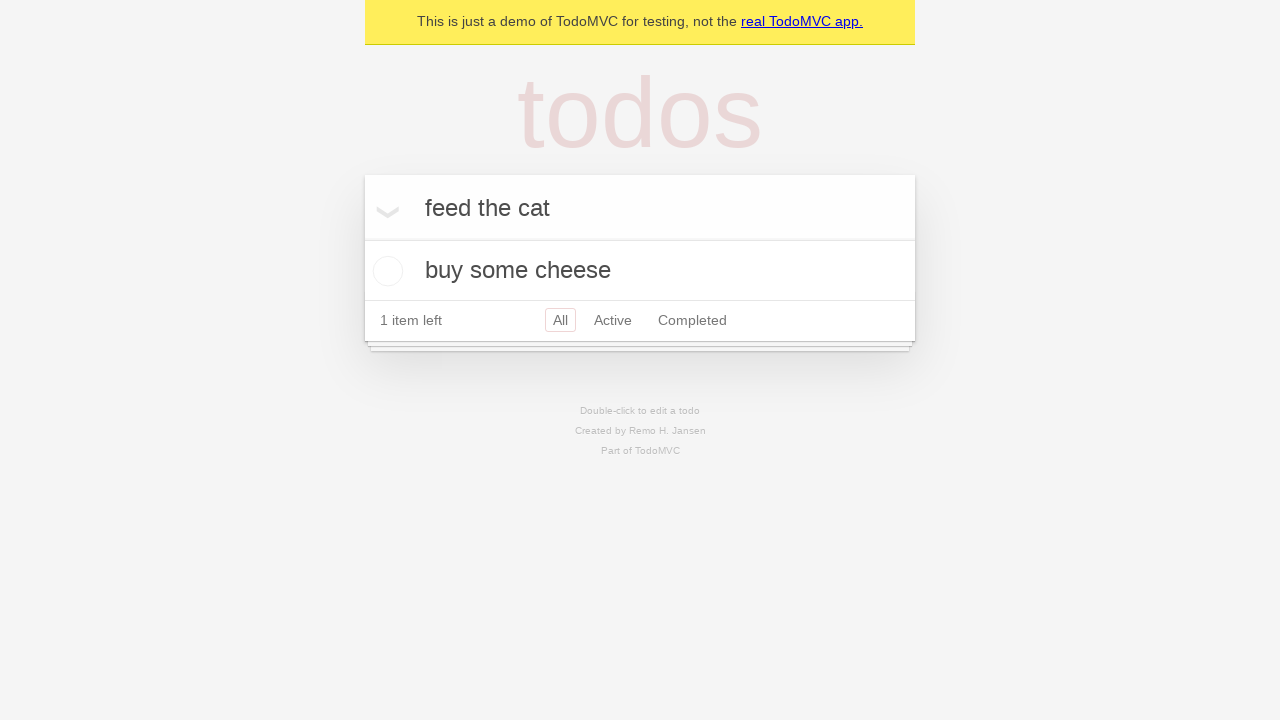

Pressed Enter to create second todo item on internal:attr=[placeholder="What needs to be done?"i]
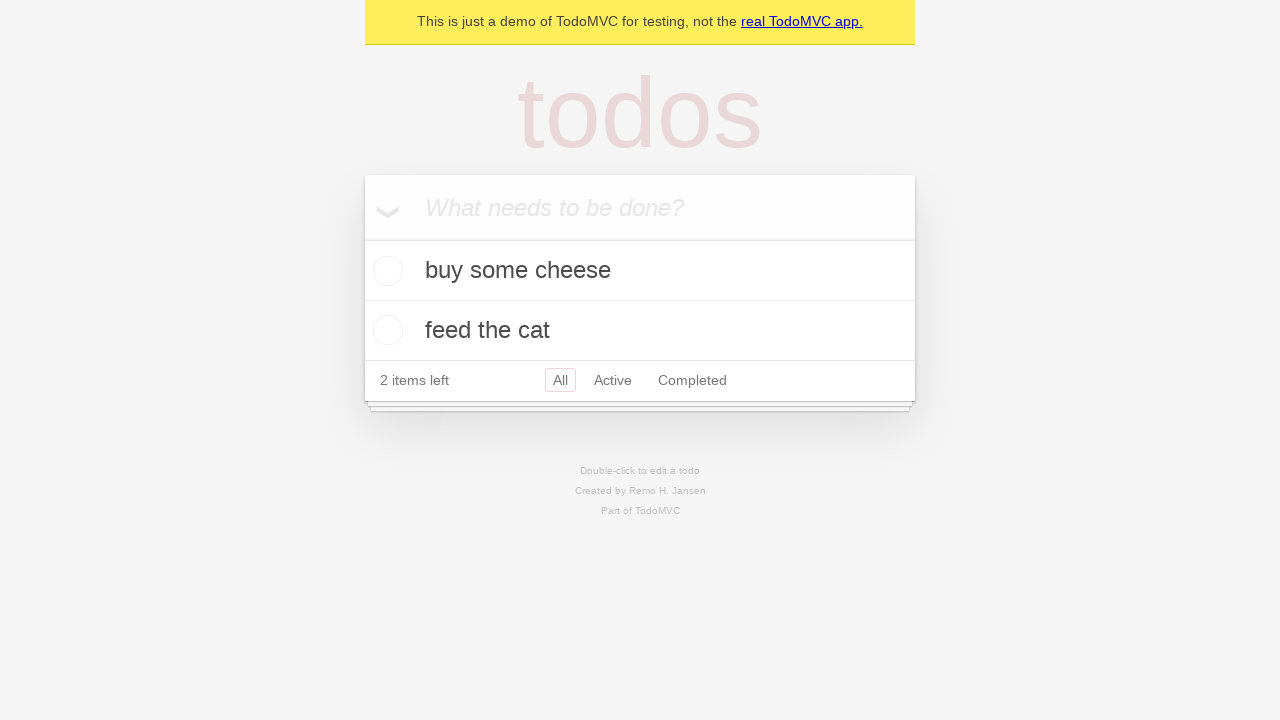

Filled todo input with 'book a doctors appointment' on internal:attr=[placeholder="What needs to be done?"i]
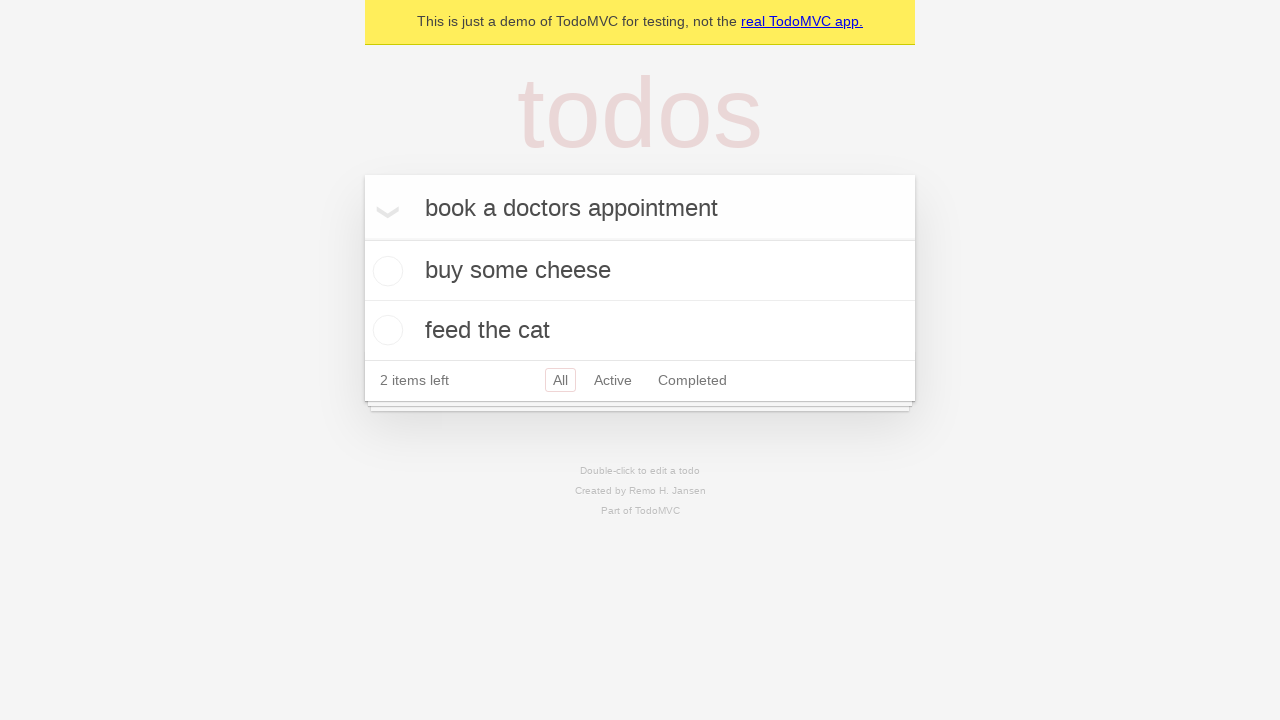

Pressed Enter to create third todo item on internal:attr=[placeholder="What needs to be done?"i]
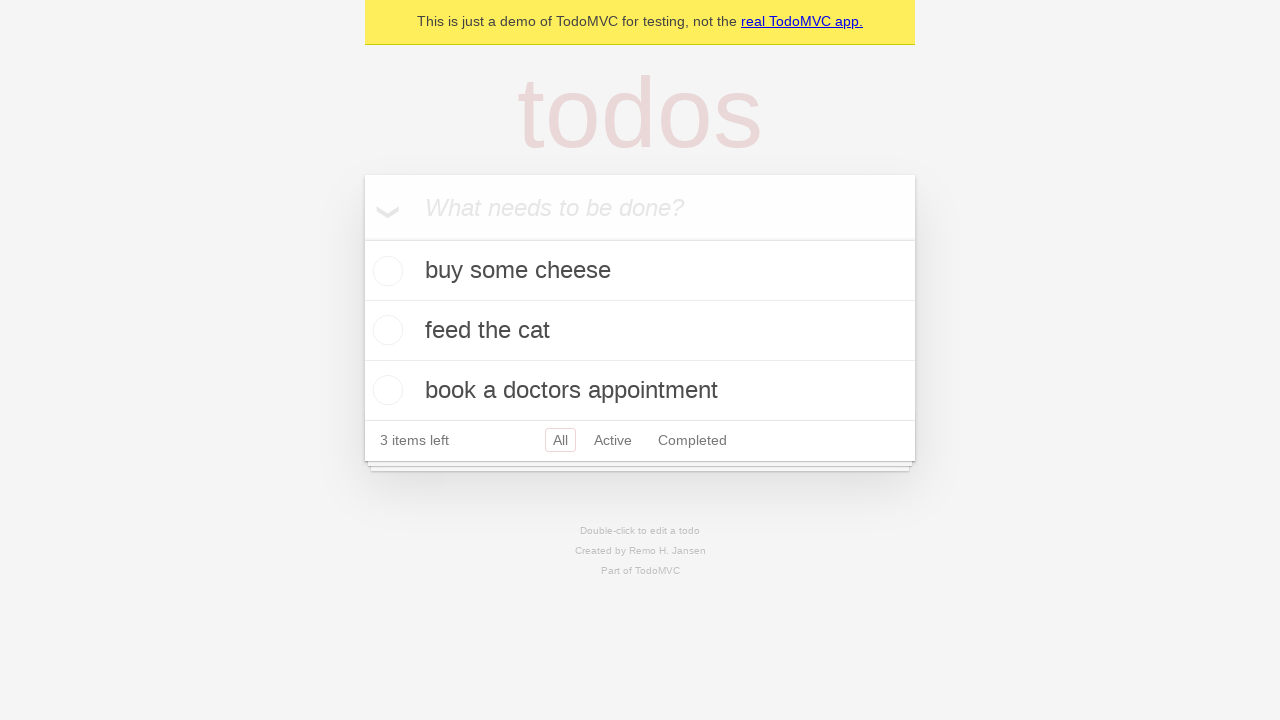

Double-clicked second todo item to enter edit mode at (640, 331) on [data-testid='todo-item'] >> nth=1
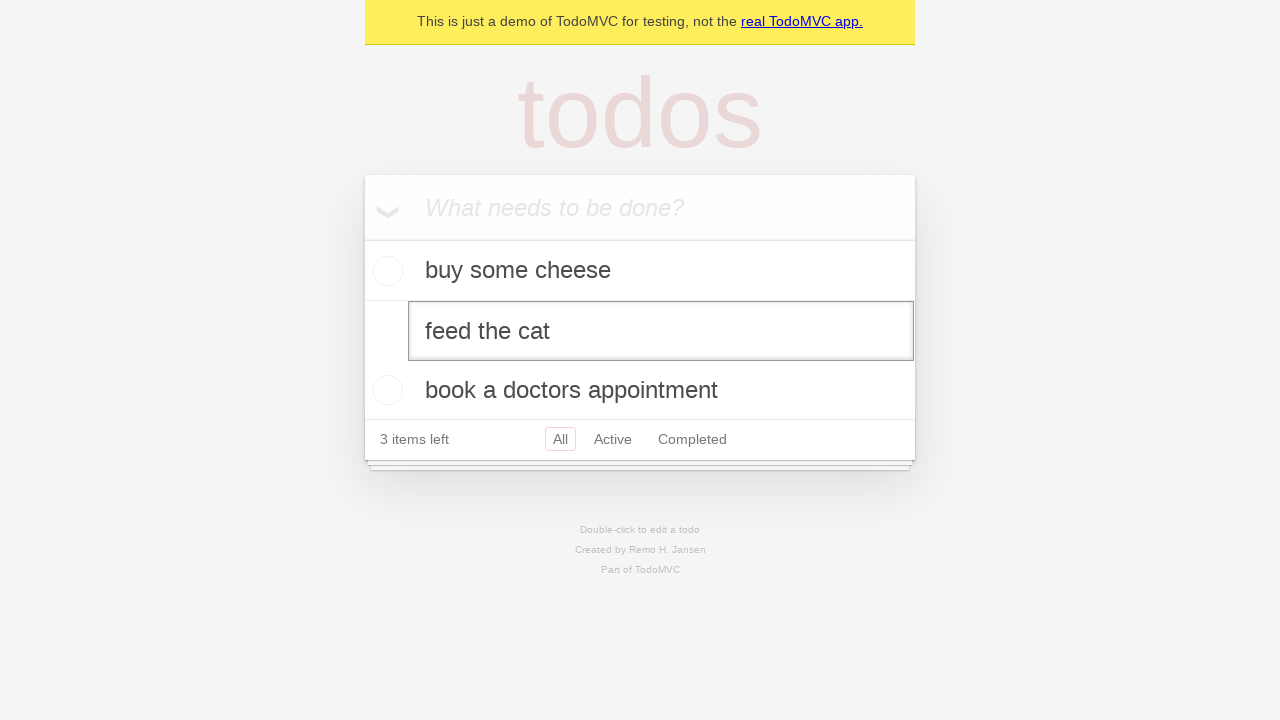

Changed todo text to 'buy some sausages' on [data-testid='todo-item'] >> nth=1 >> internal:role=textbox[name="Edit"i]
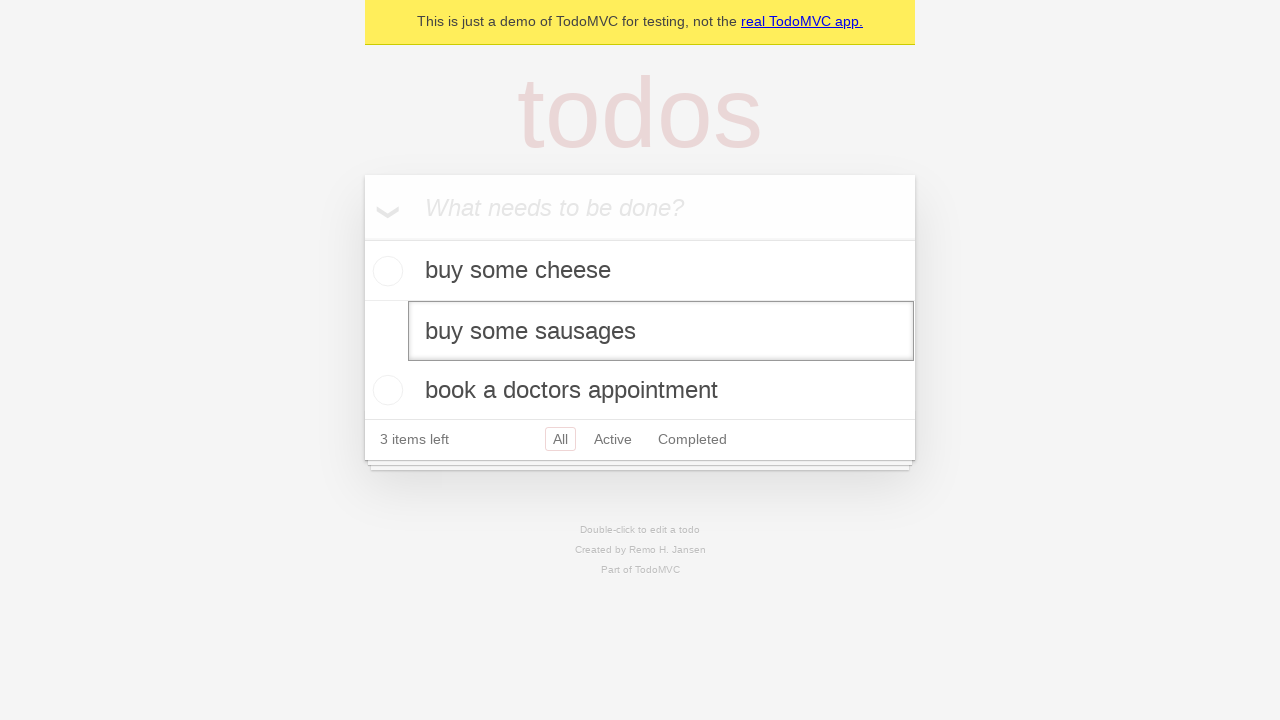

Pressed Enter to save edited todo item on [data-testid='todo-item'] >> nth=1 >> internal:role=textbox[name="Edit"i]
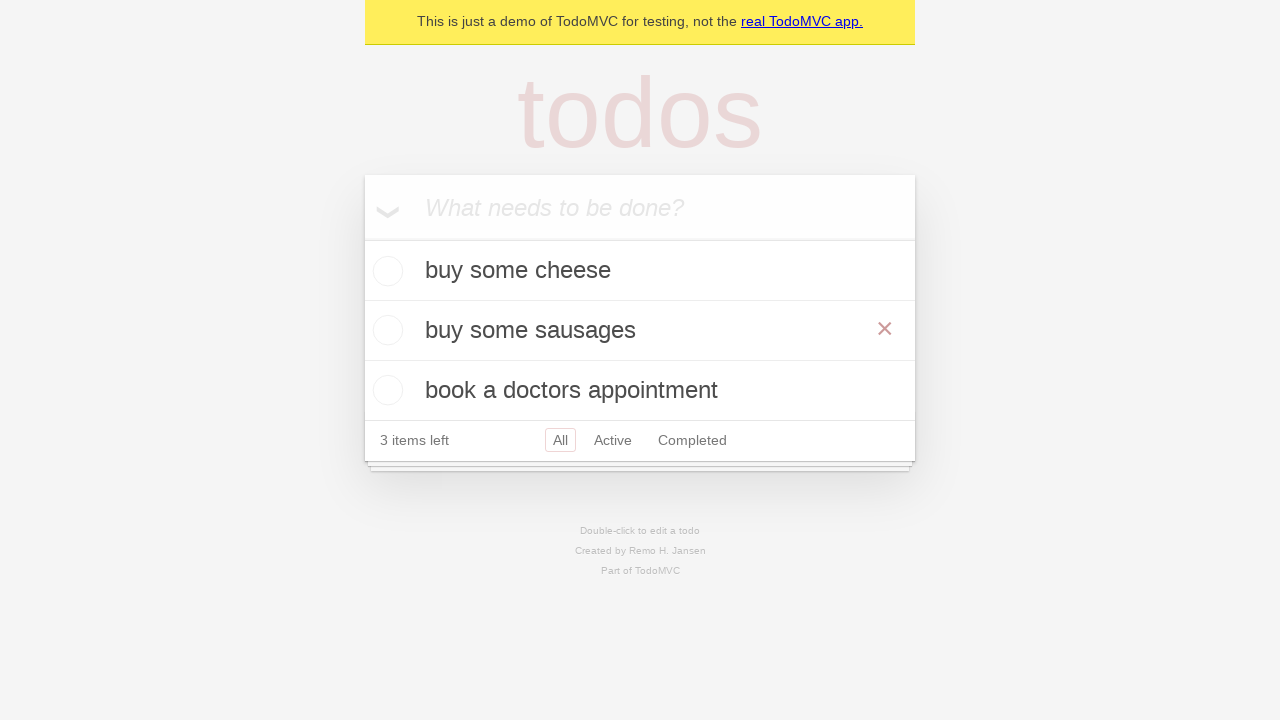

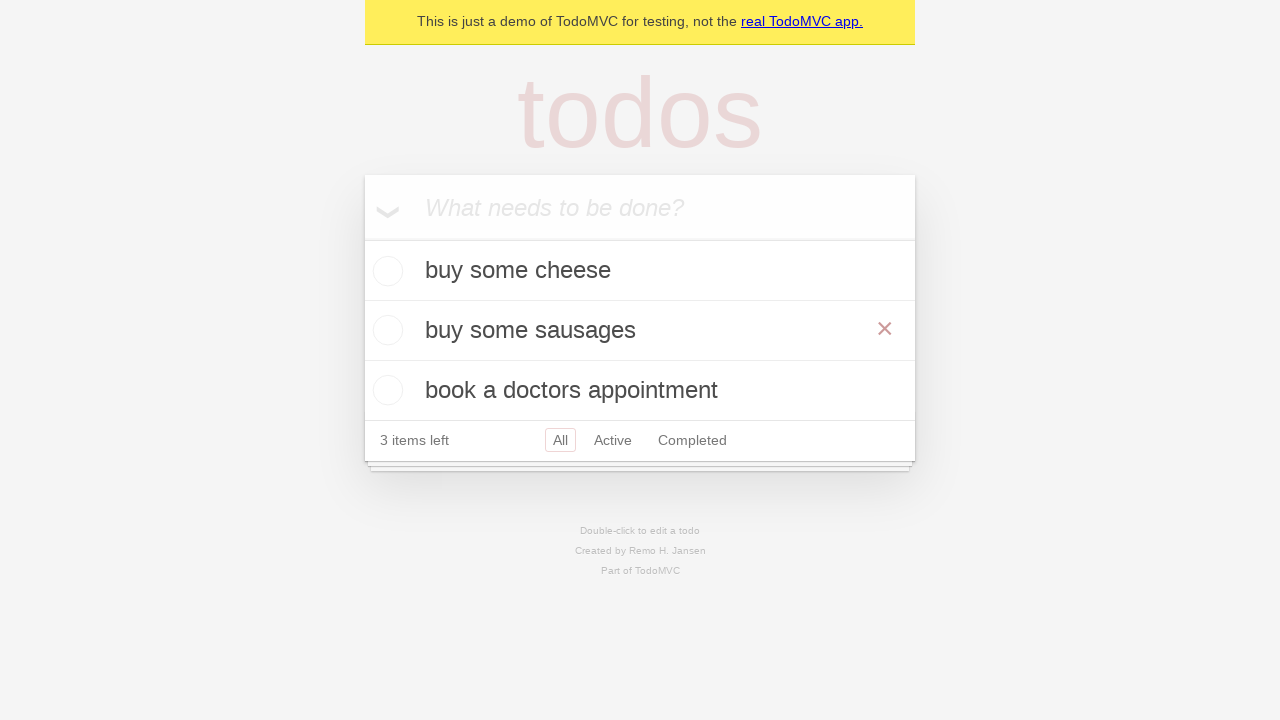